Tests page scrolling functionality on Home Depot website by scrolling down the page in increments to verify scroll behavior

Starting URL: https://www.homedepot.com/

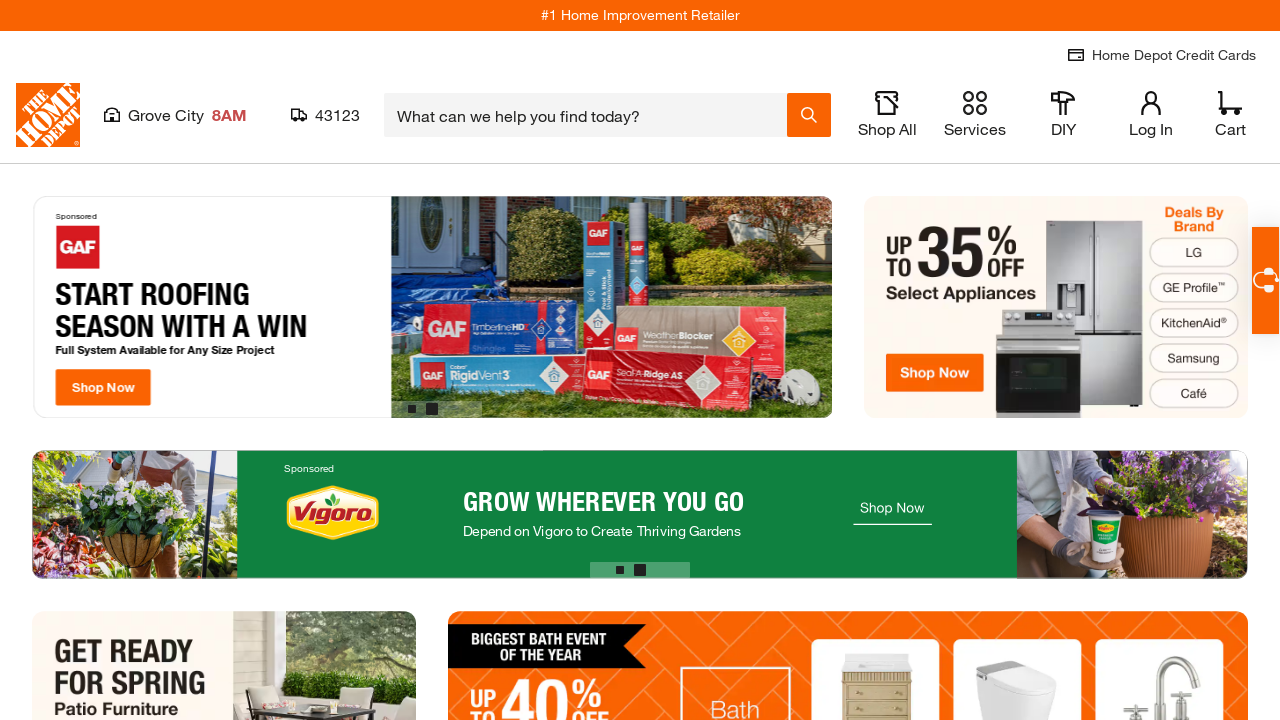

Scrolled down page by 1500 pixels
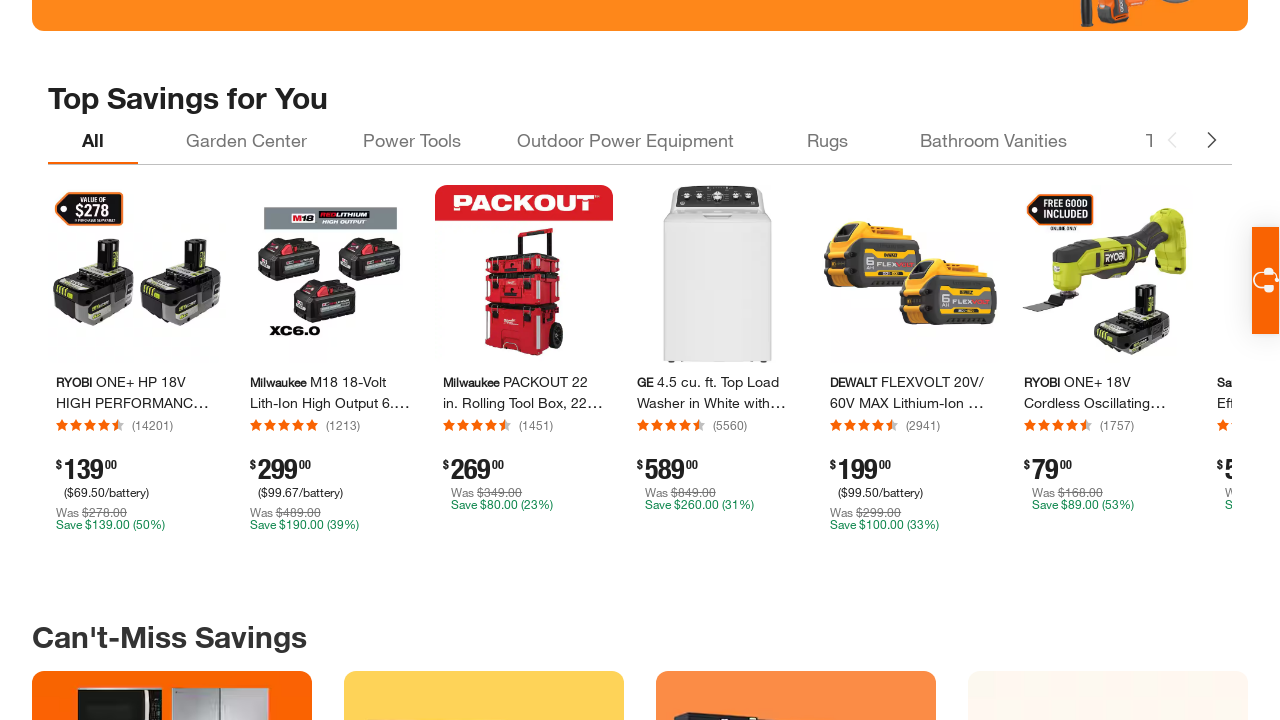

Waited 2 seconds for content to load after first scroll
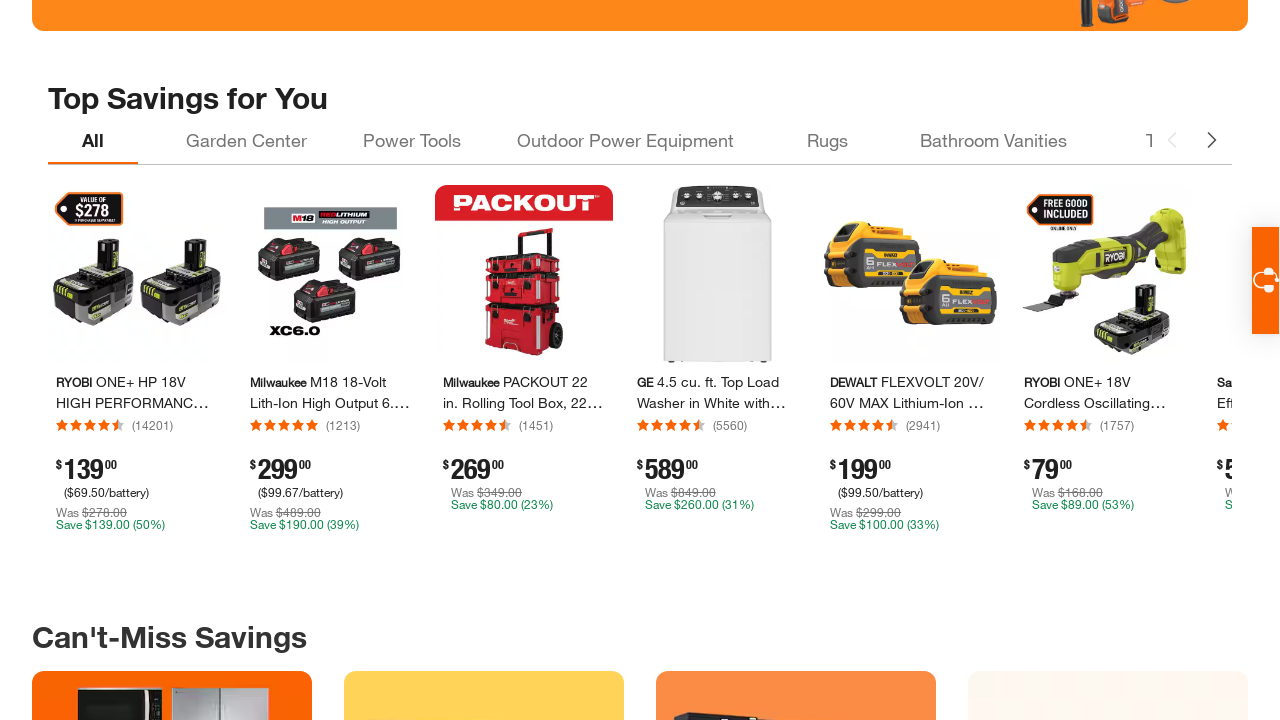

Scrolled to 2500 pixels (additional 1000 pixels)
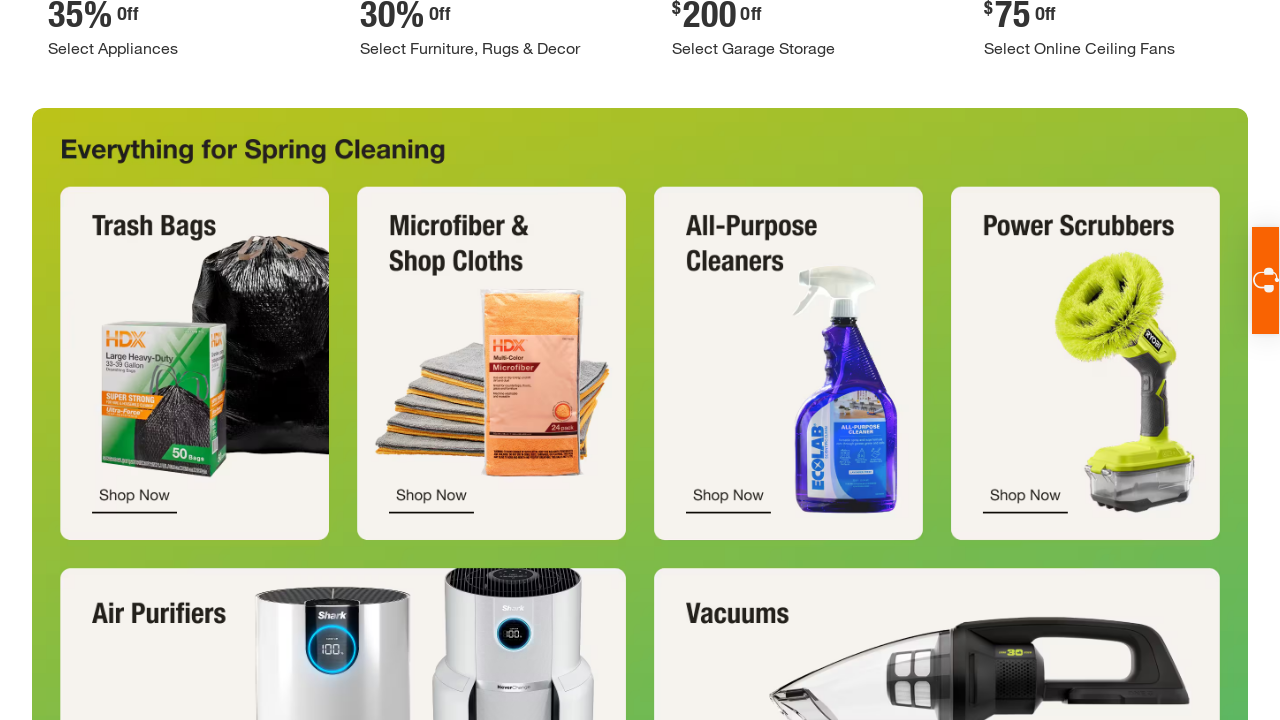

Waited 2 seconds for content to load after second scroll
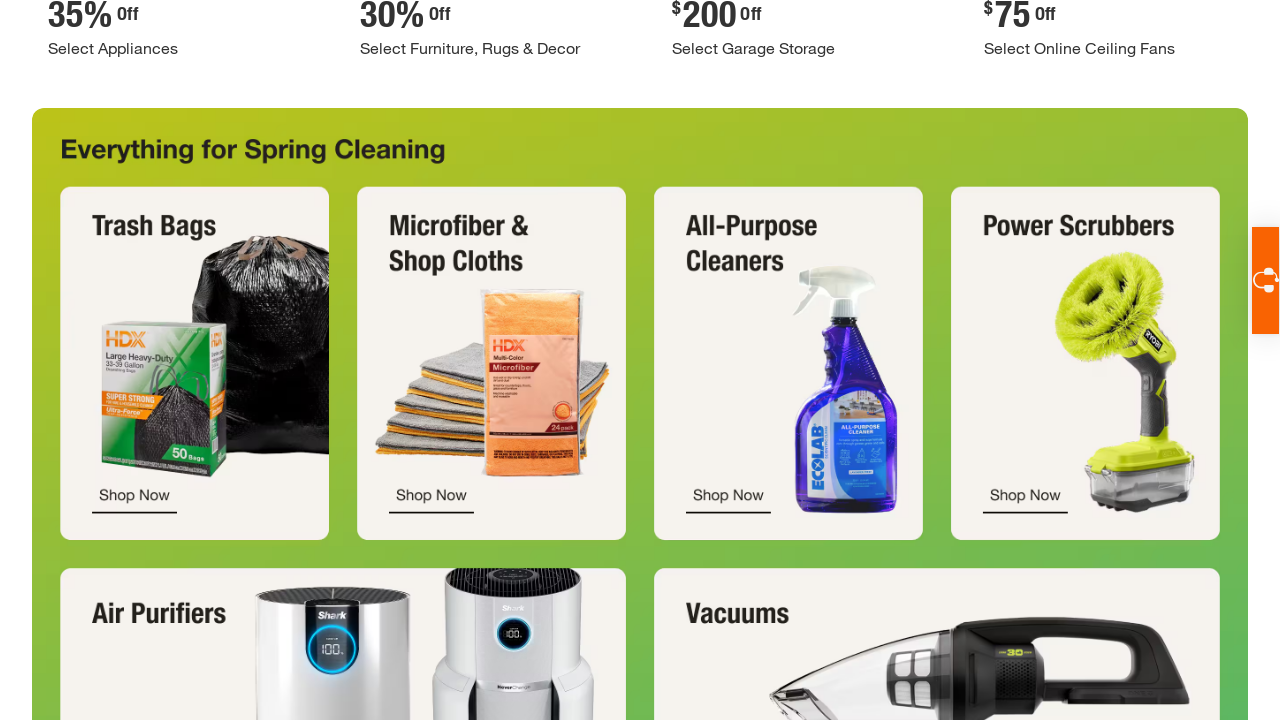

Scrolled to 5500 pixels (additional 3000 pixels)
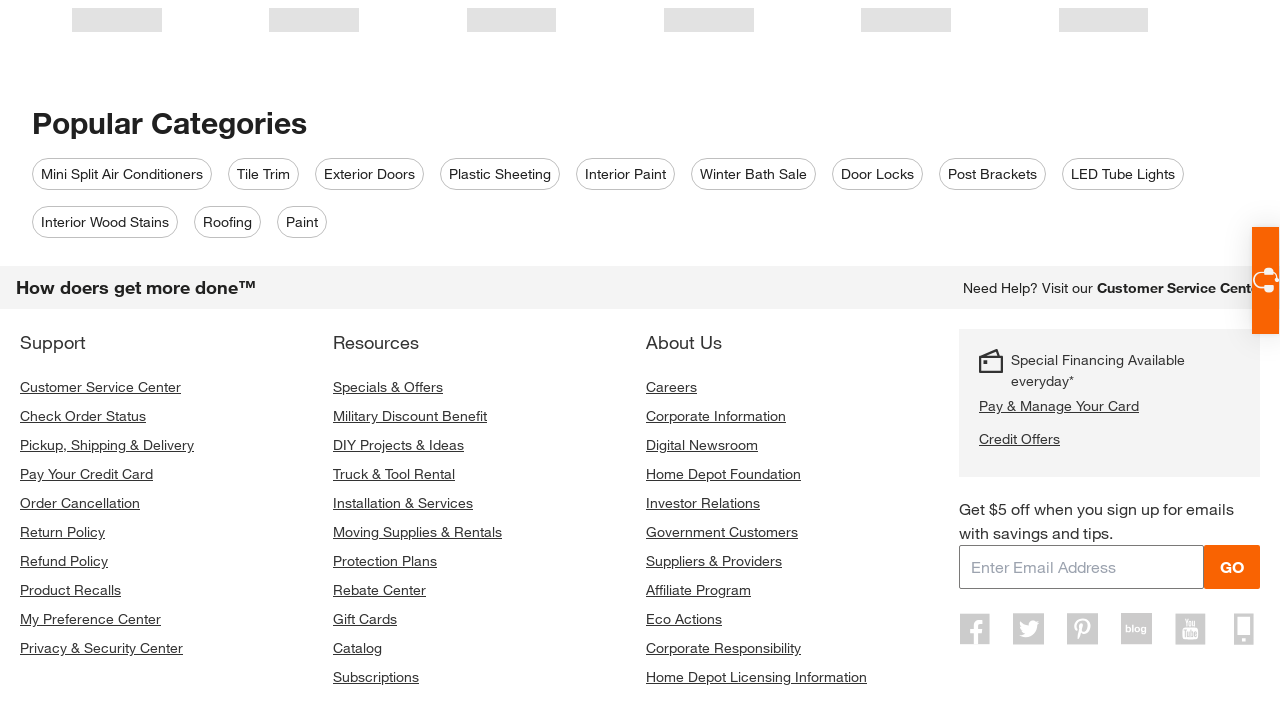

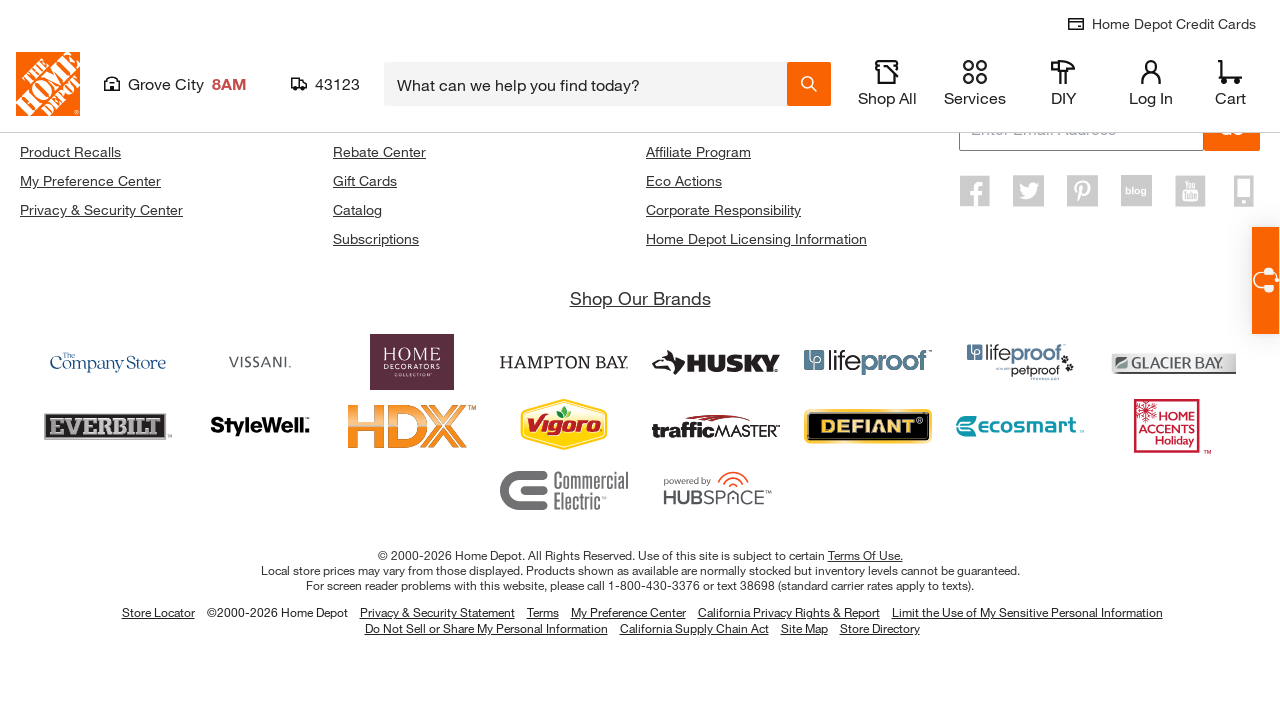